Tests responsive design by resizing the browser window and verifying that different elements are displayed based on viewport width

Starting URL: https://testpages.herokuapp.com/styled/css-media-queries.html

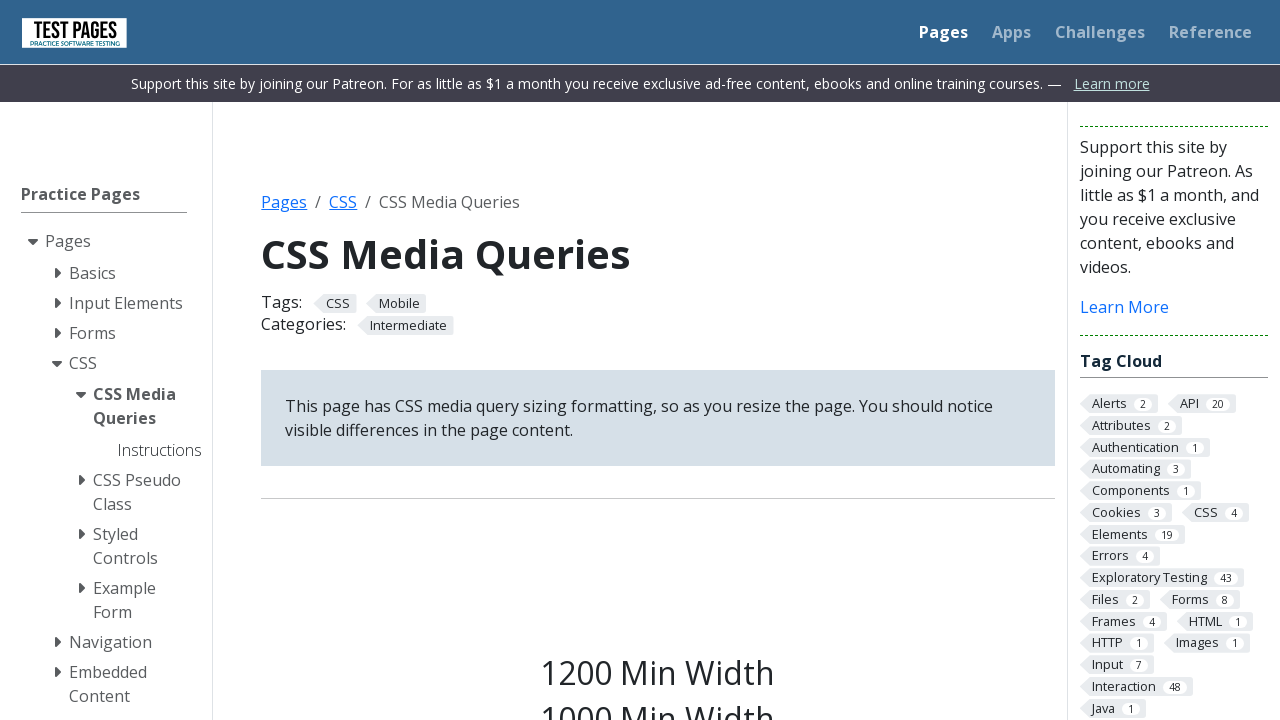

Retrieved current viewport size
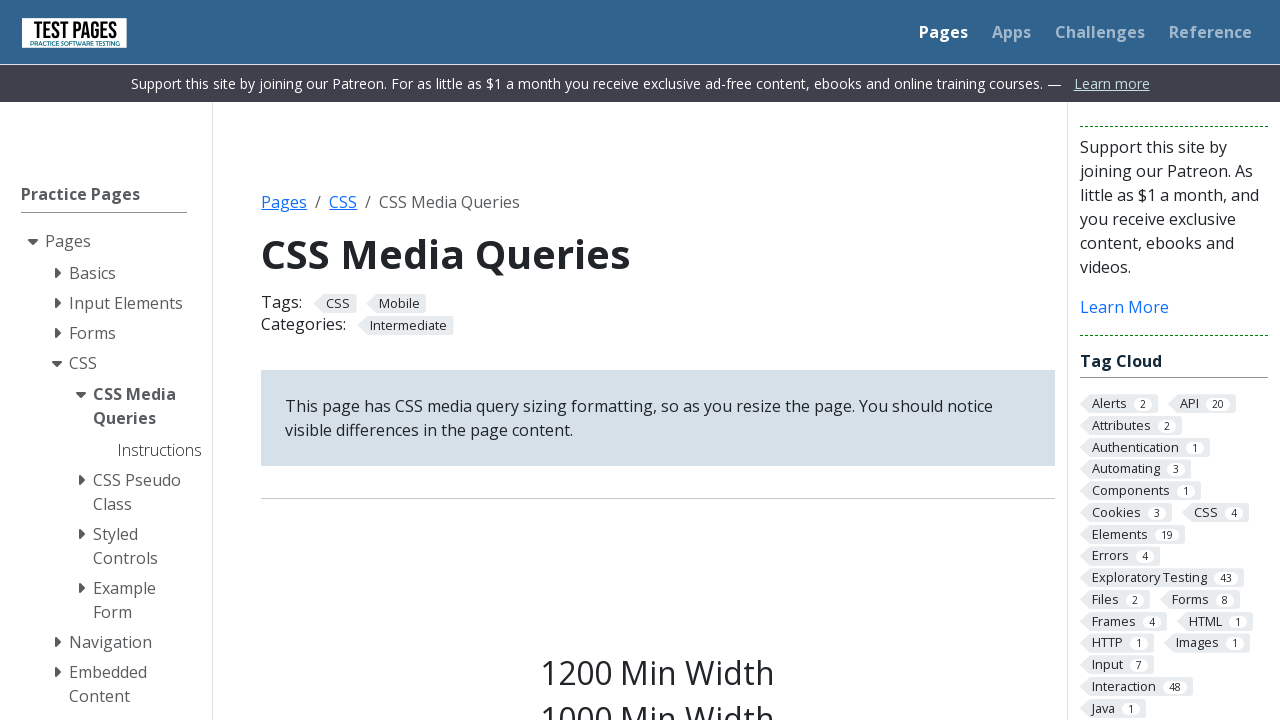

Resized viewport to 1700px width
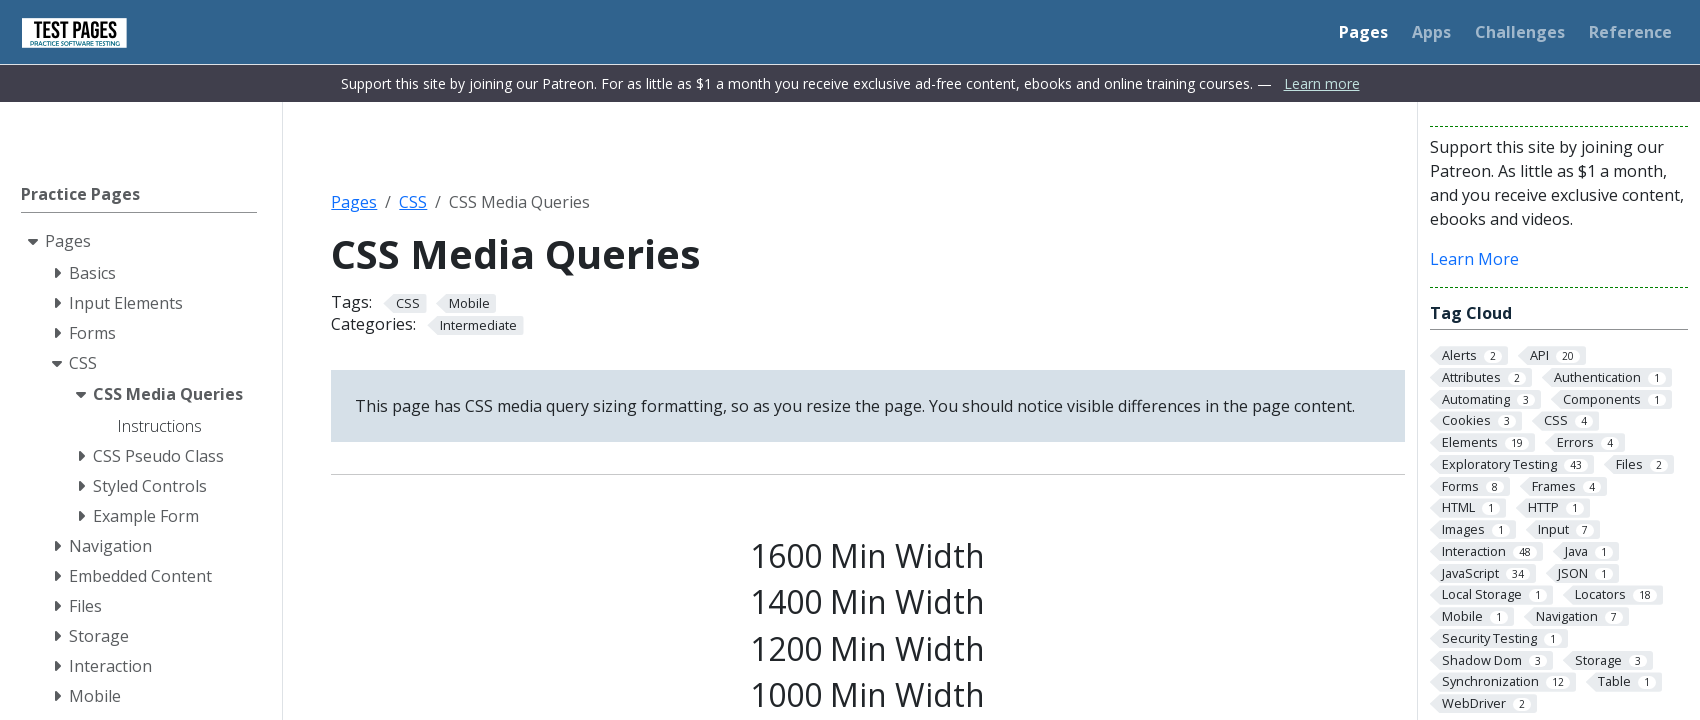

Waited 500ms for viewport resize to take effect
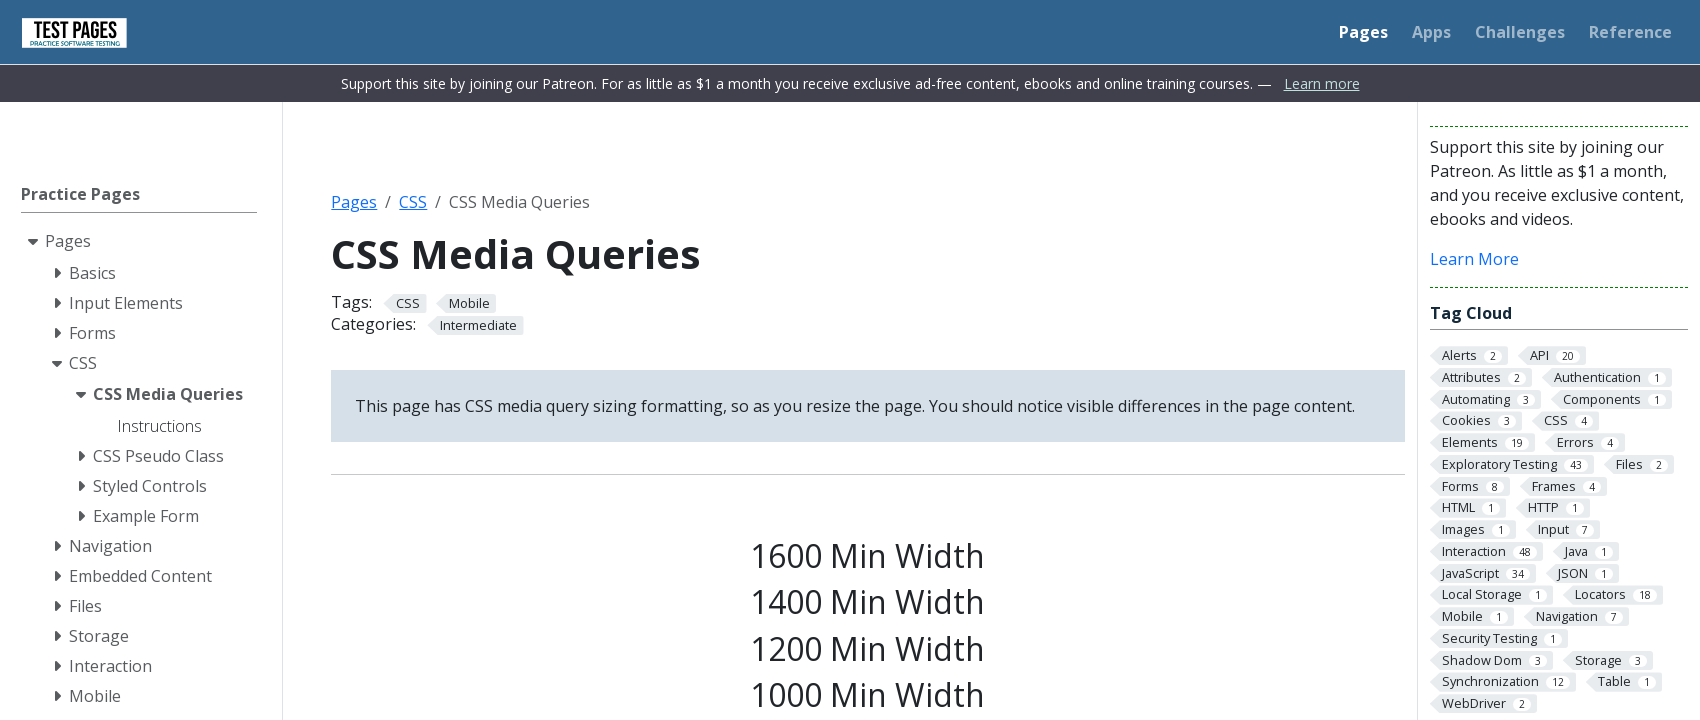

Located h2.s1600 element for 1600px media query
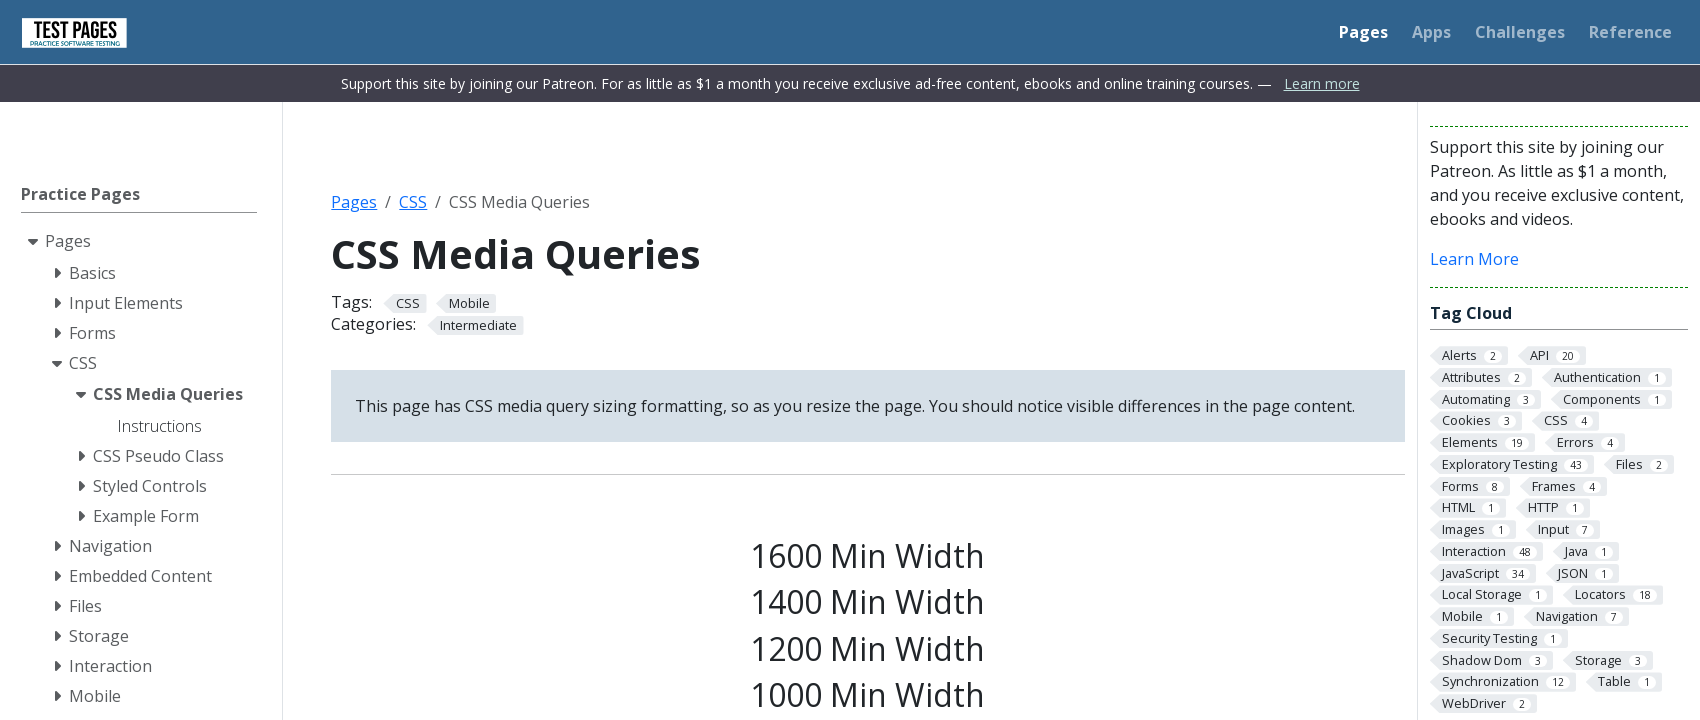

Asserted that h2.s1600 element is visible at 1700px viewport width
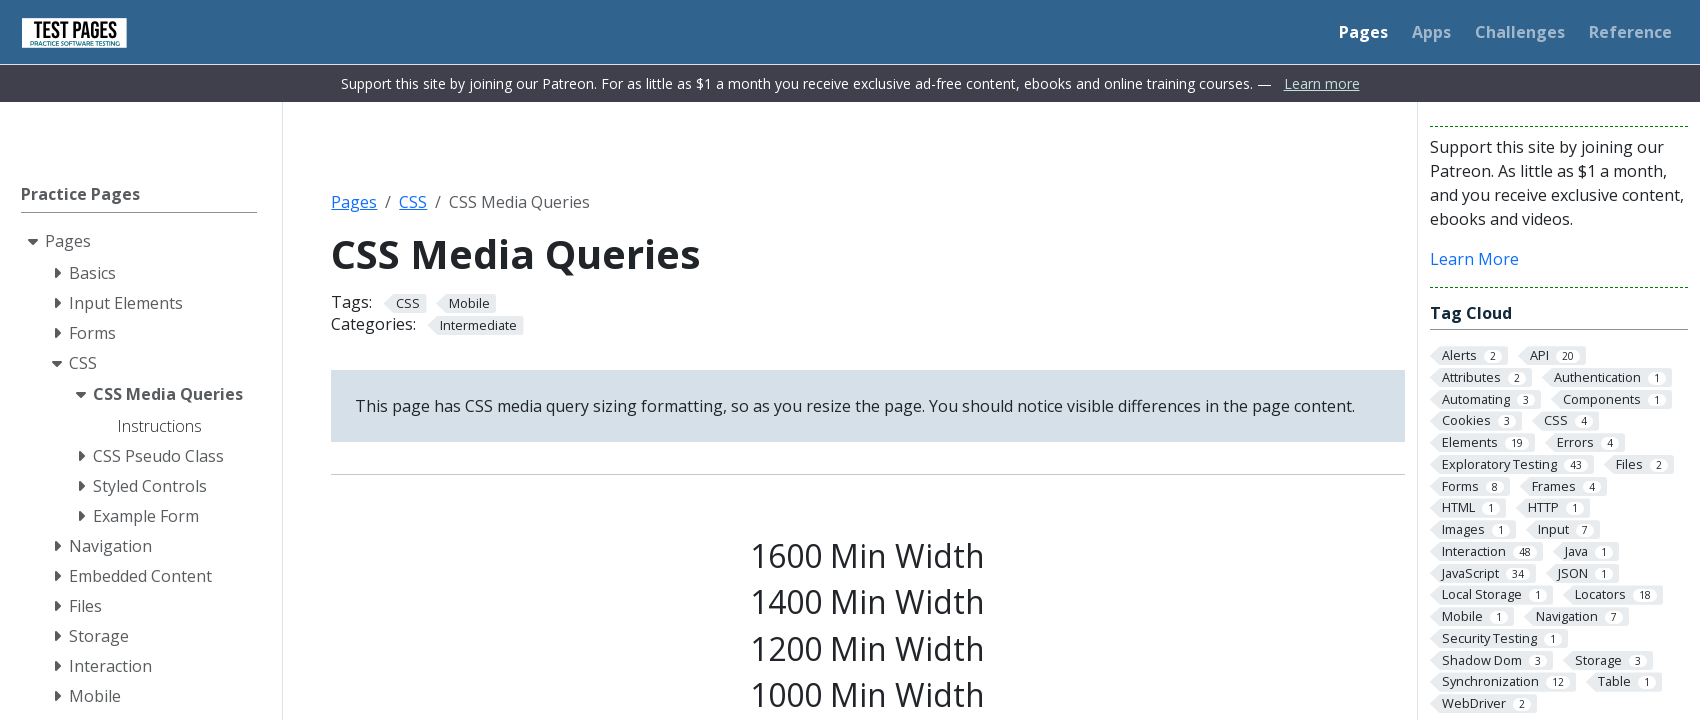

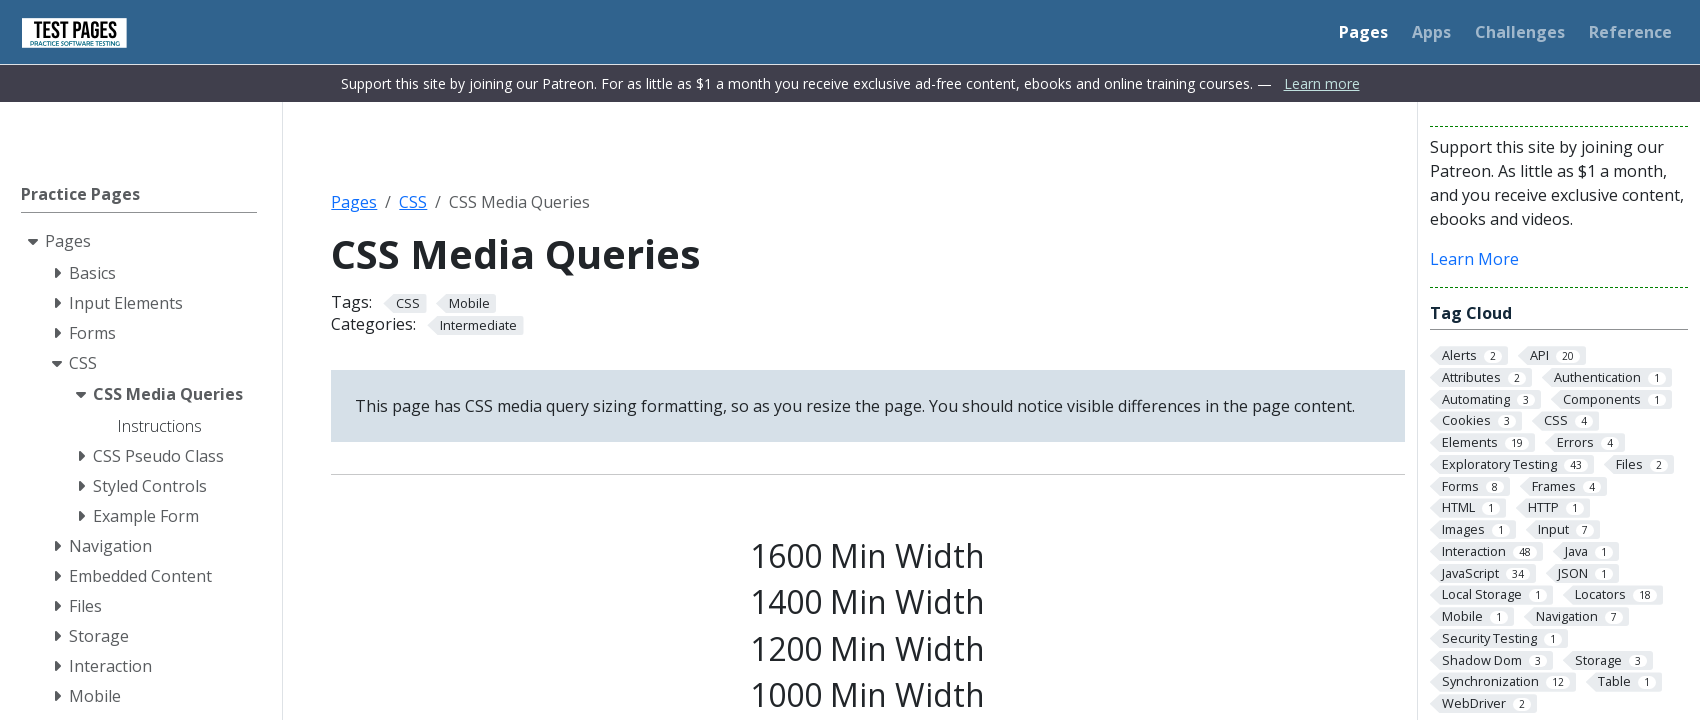